Scrolls to the bottom of the MakeMyTrip homepage using JavaScript execution

Starting URL: https://www.makemytrip.com/

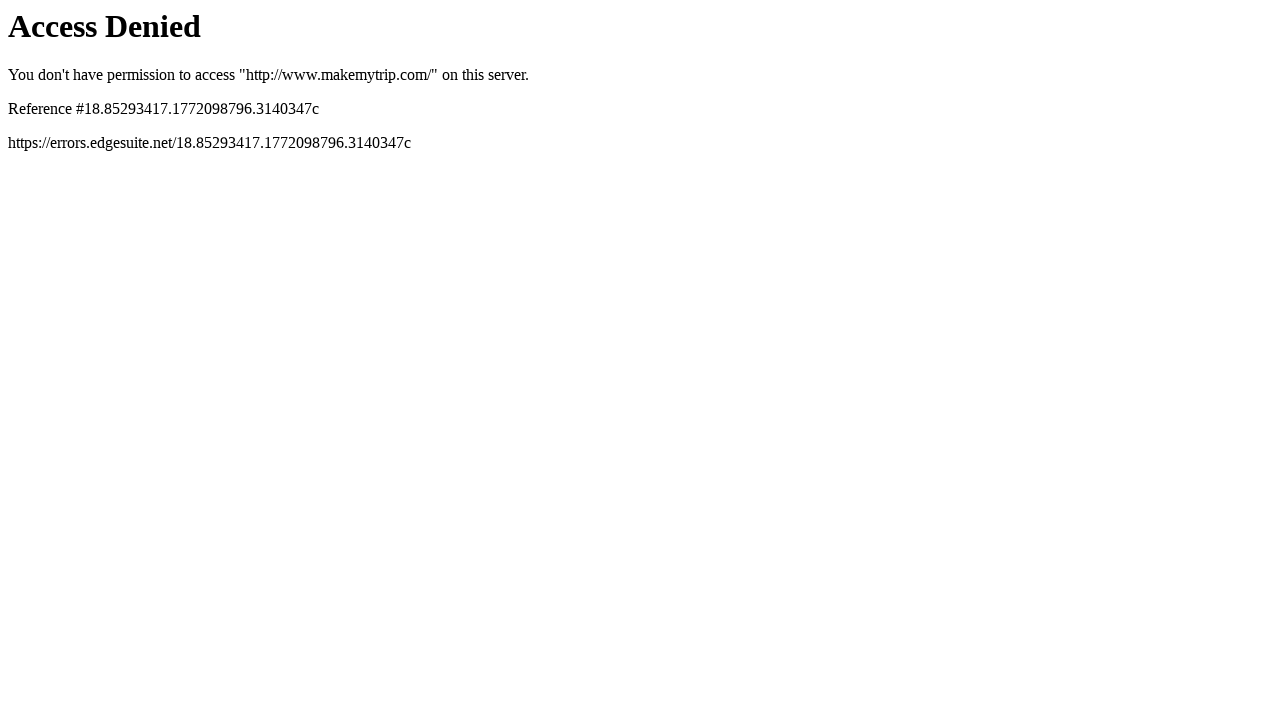

Navigated to MakeMyTrip homepage
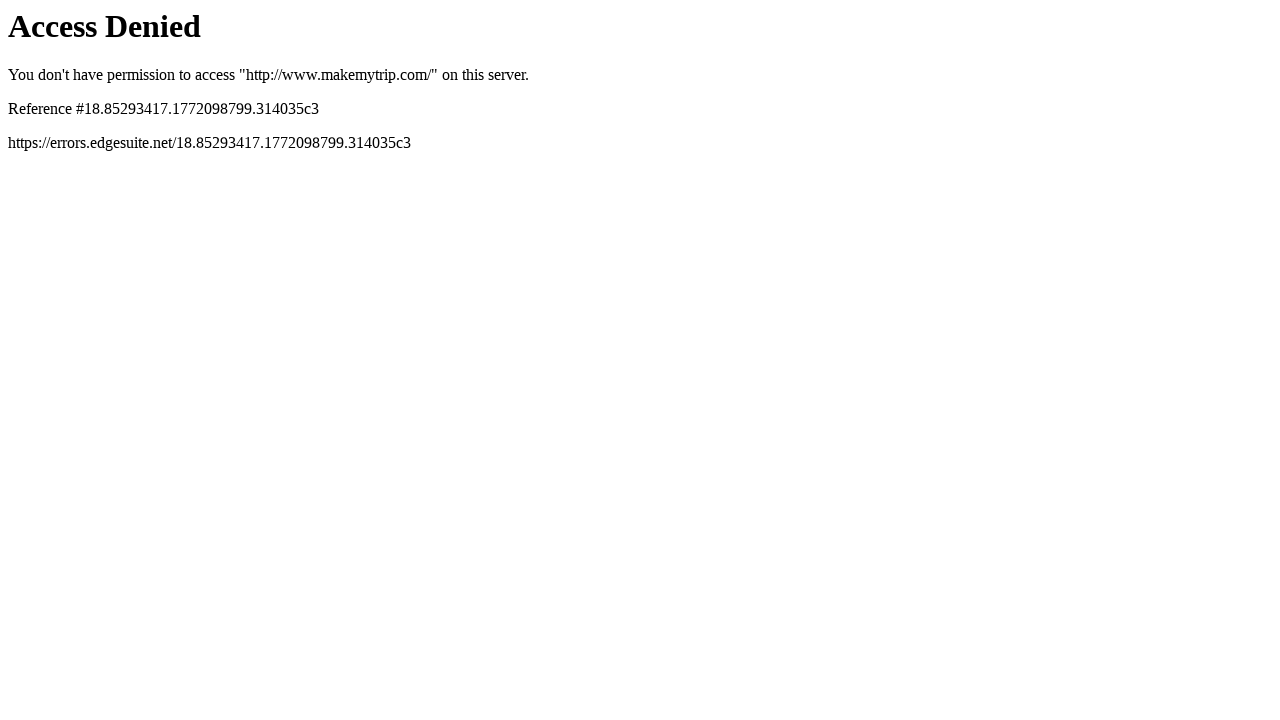

Scrolled to bottom of the page using JavaScript execution
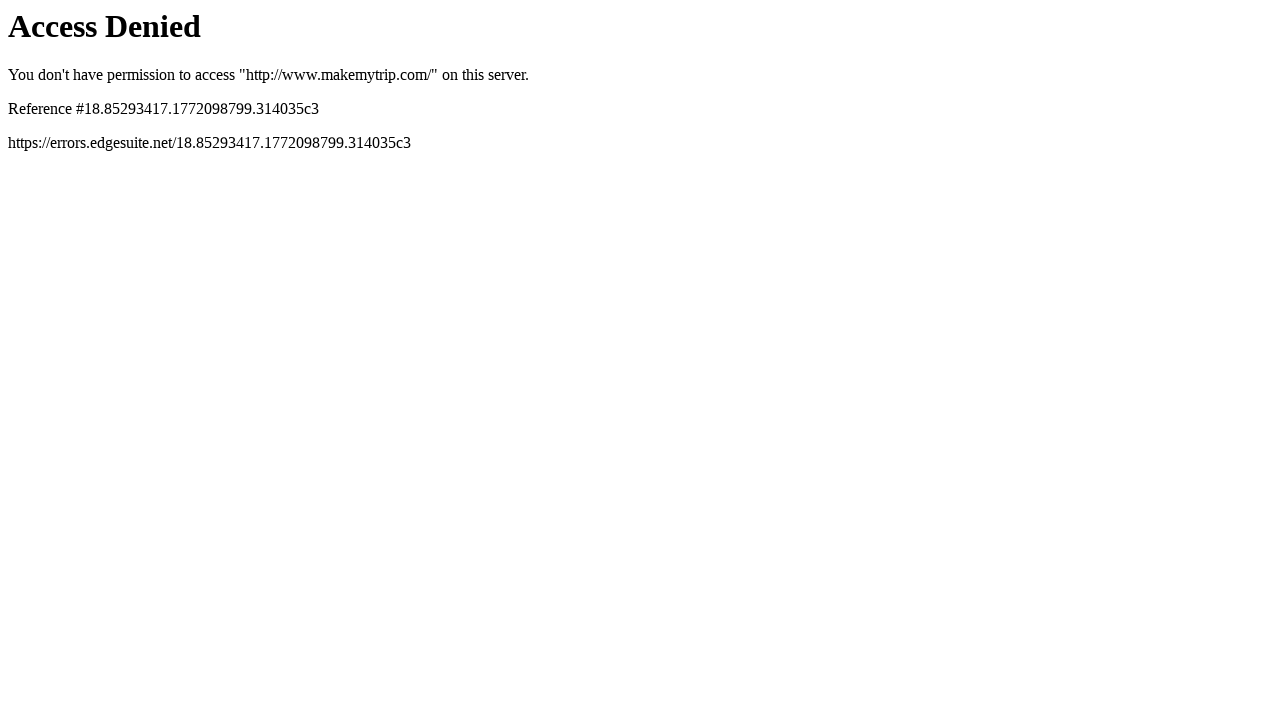

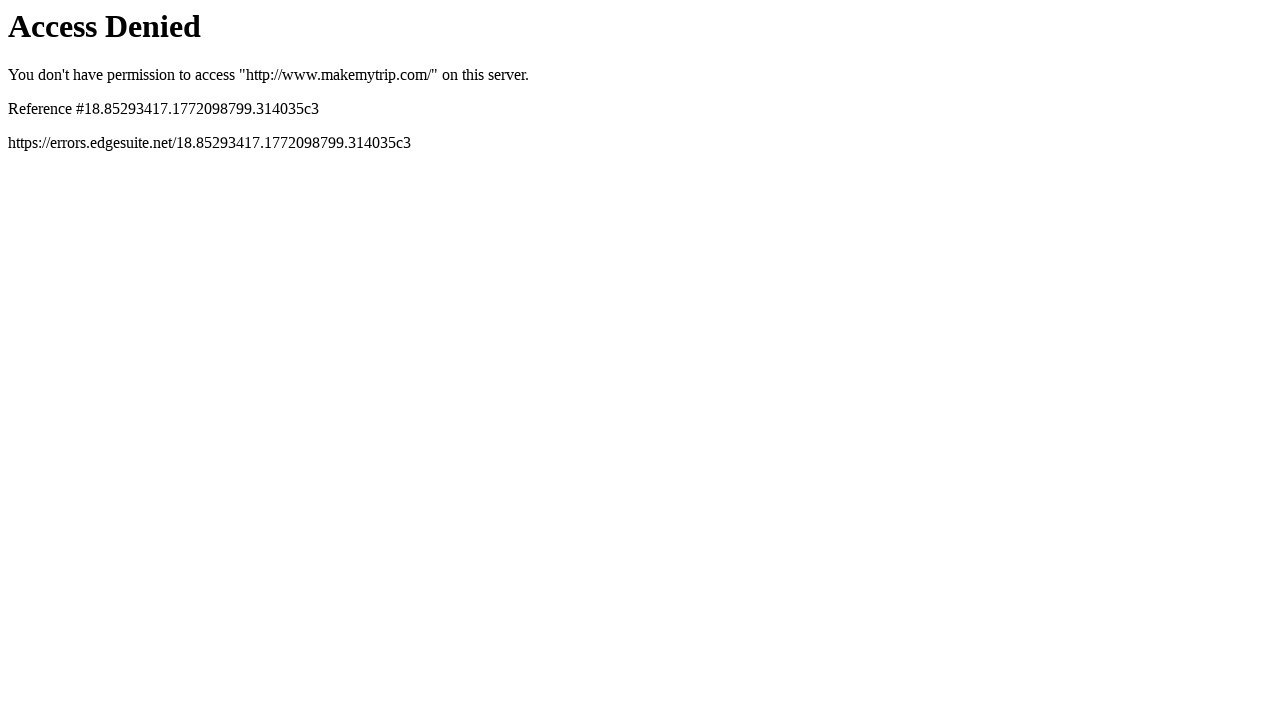